Tests drag-and-drop functionality by switching to an iframe, locating an item by name from a list, and dragging it to a trash container.

Starting URL: https://www.globalsqa.com/demo-site/draganddrop/

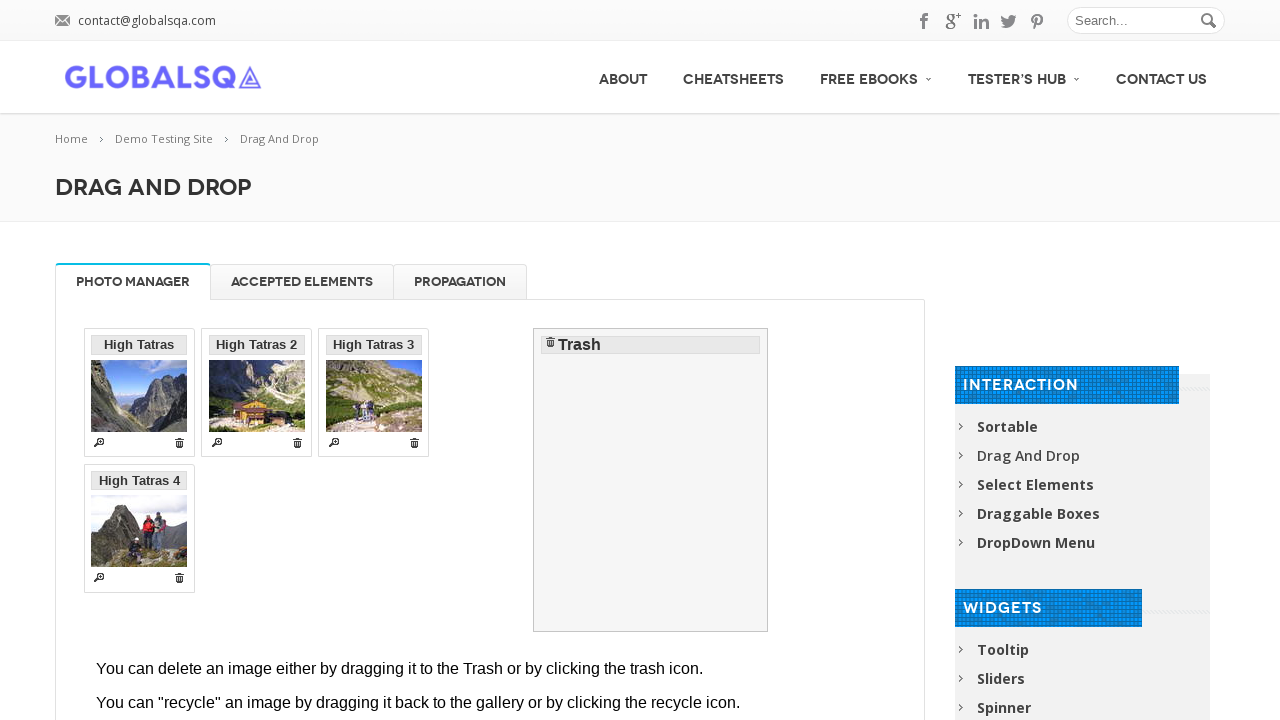

Located iframe containing drag-and-drop demo
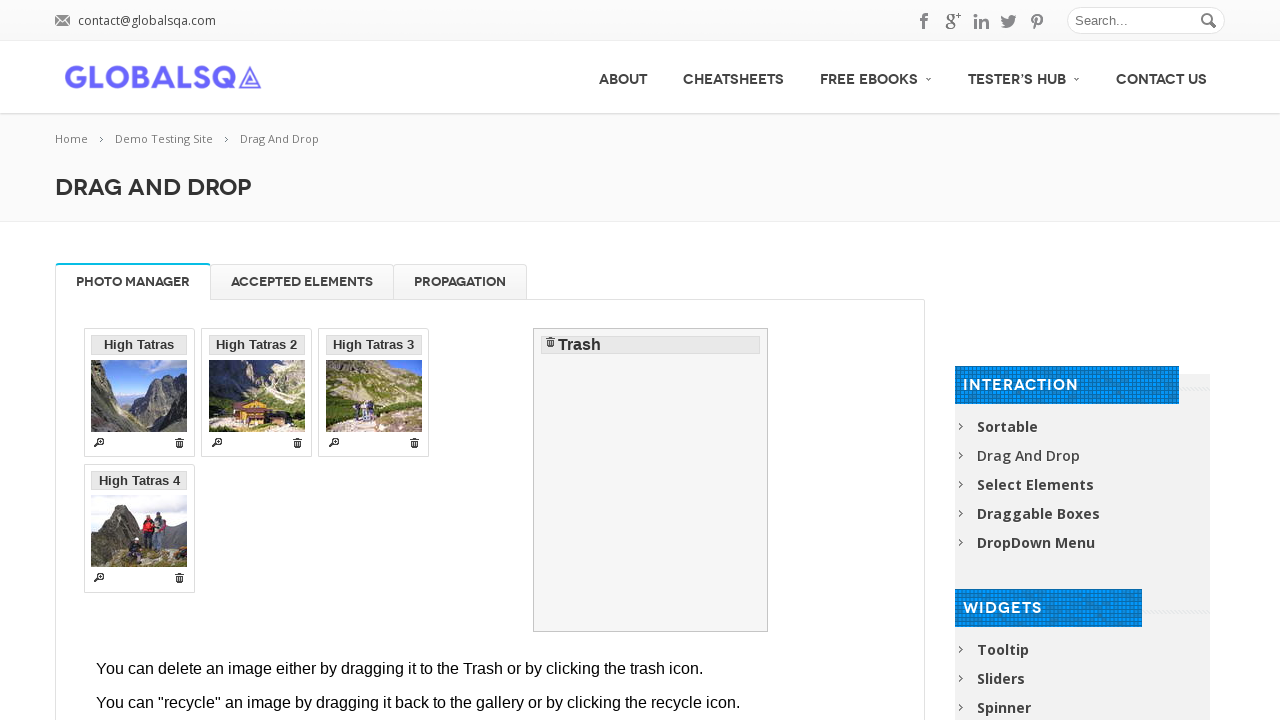

Trash element is now visible
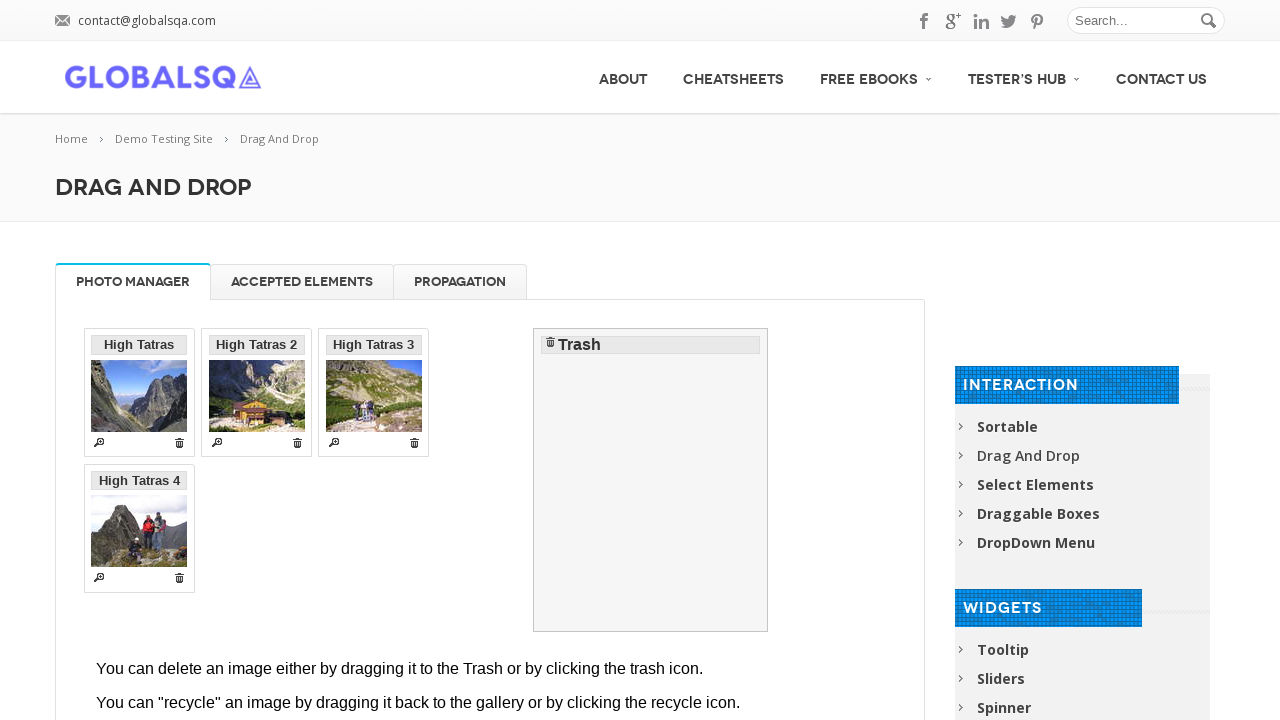

Checked list item 1 for target element
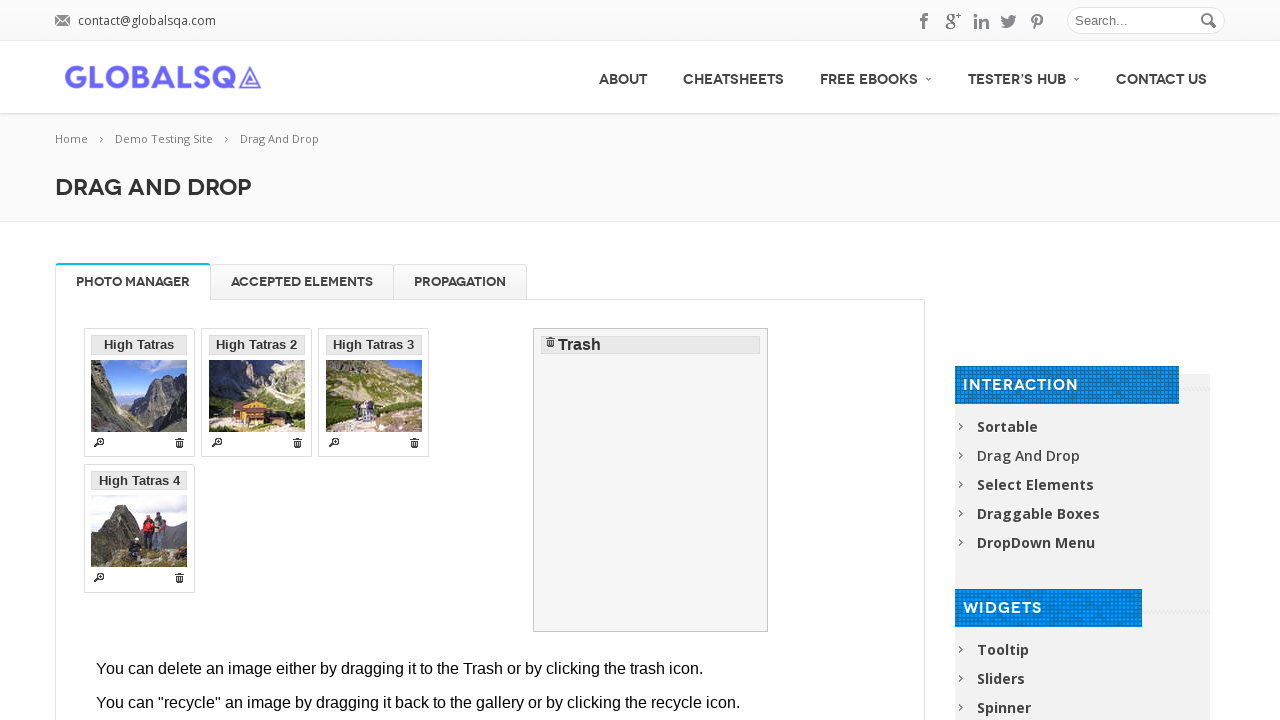

Retrieved text content from list item 1: 'High Tatras'
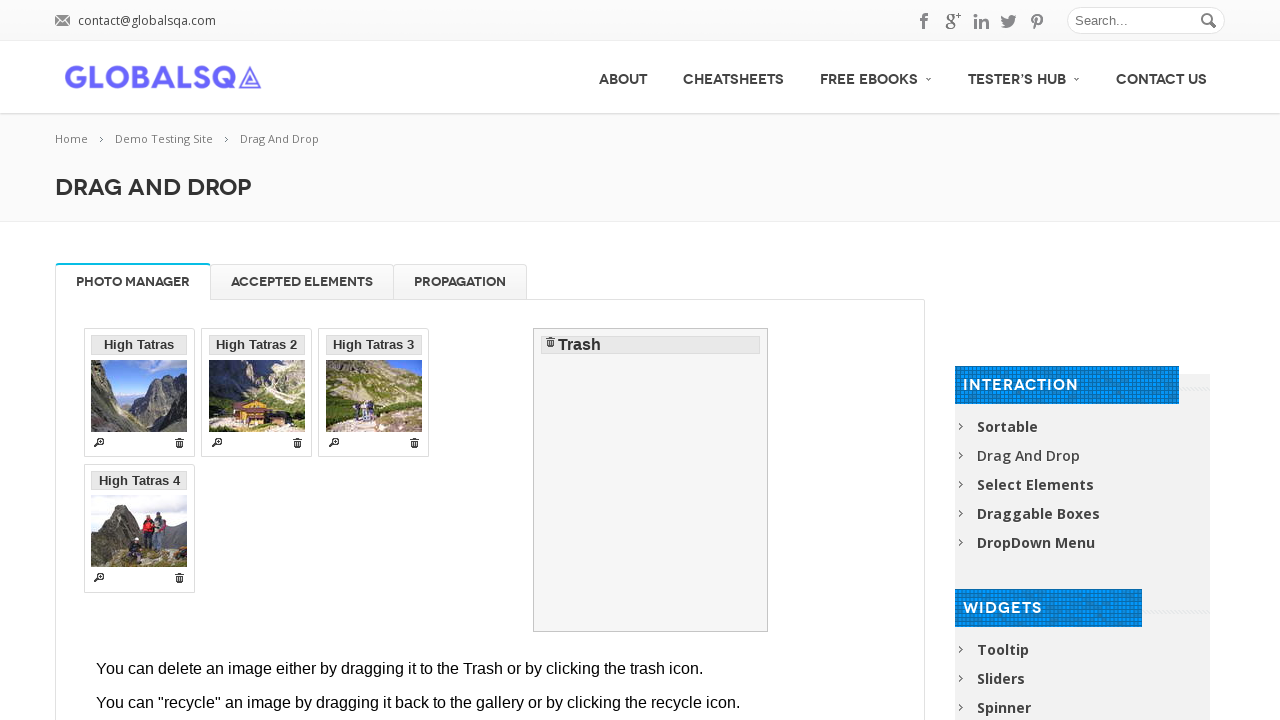

Found target item 'High Tatras' in list
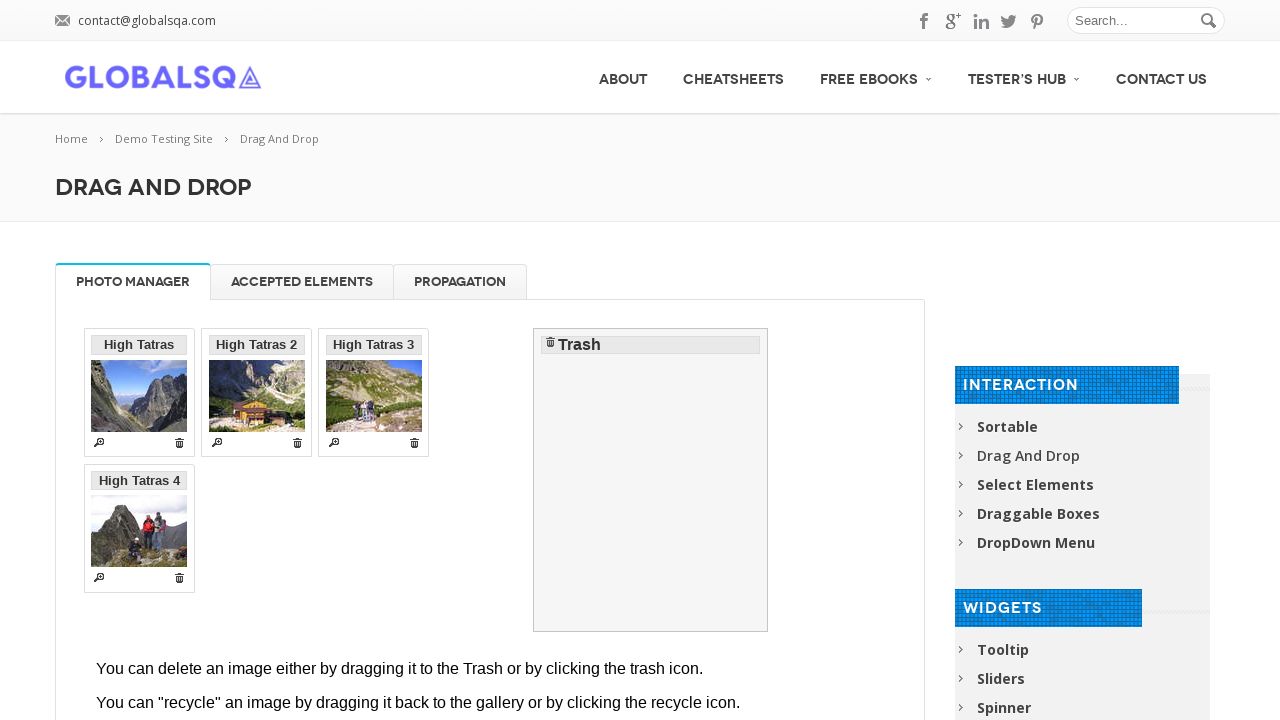

Dragged 'High Tatras' to trash container at (651, 480)
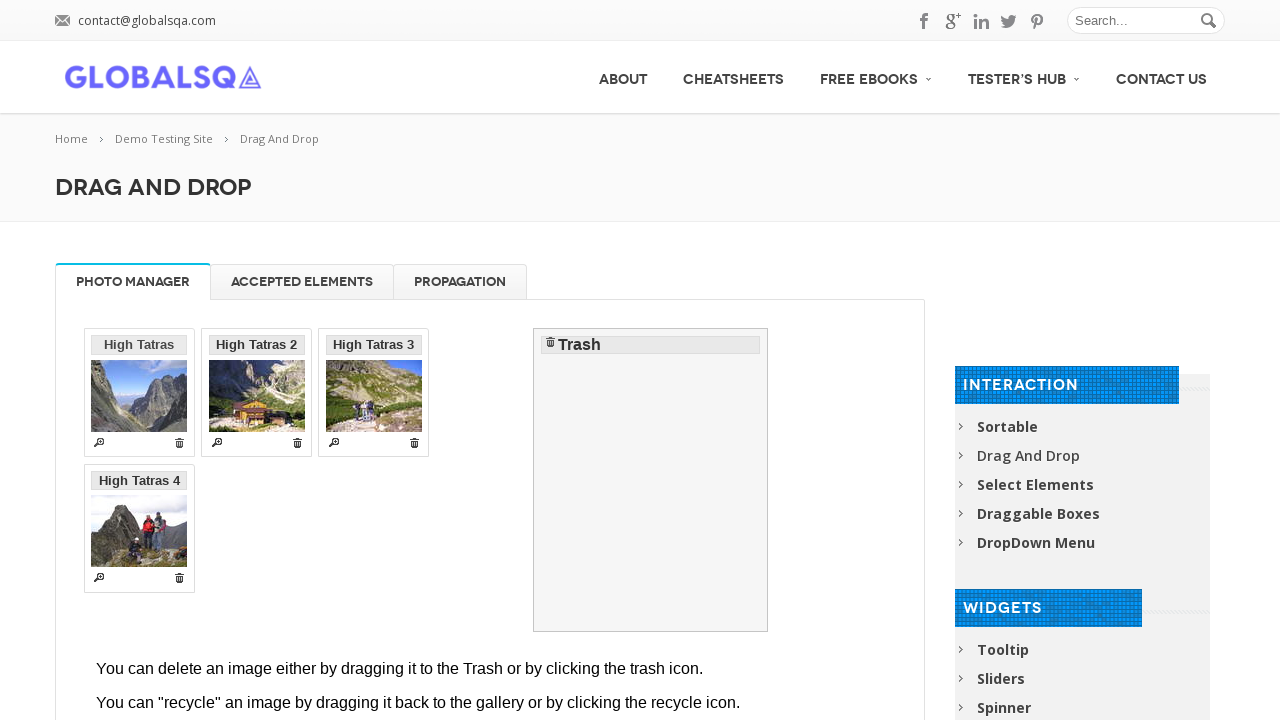

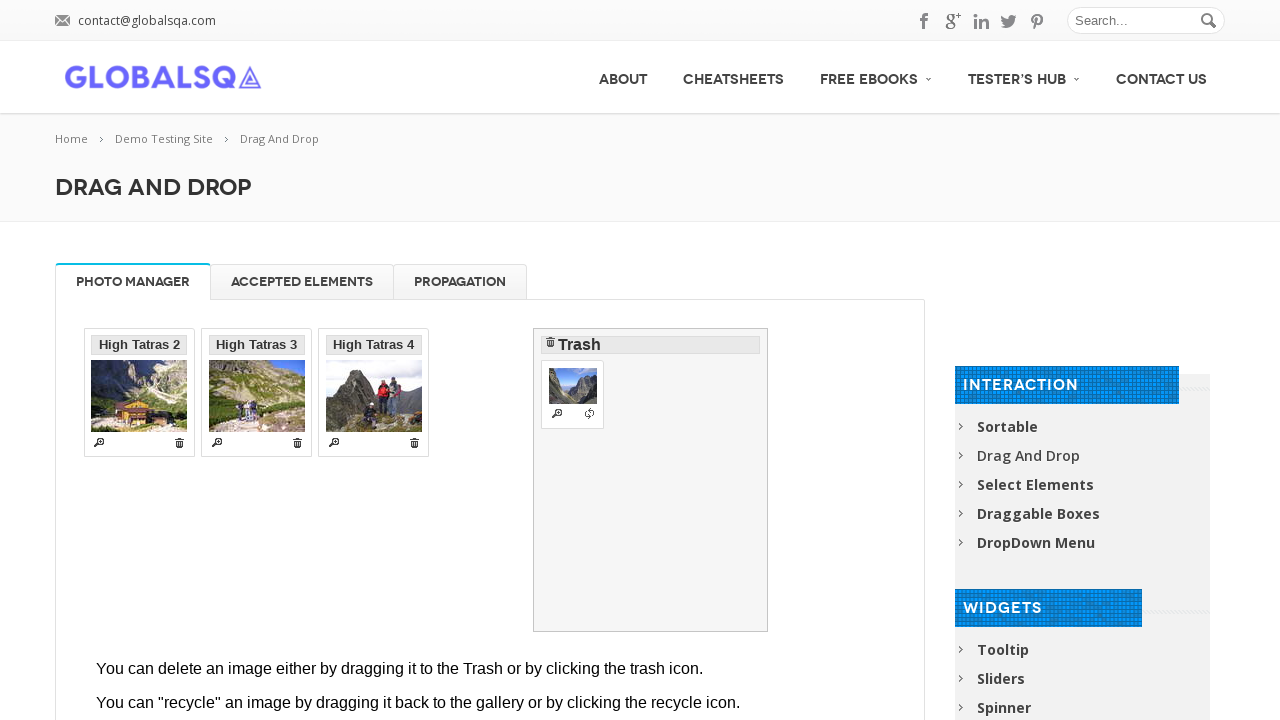